Tests keyboard shortcut functionality by performing a Select All (Cmd+A) key combination using Actions class

Starting URL: https://letskodeit.teachable.com/p/practice

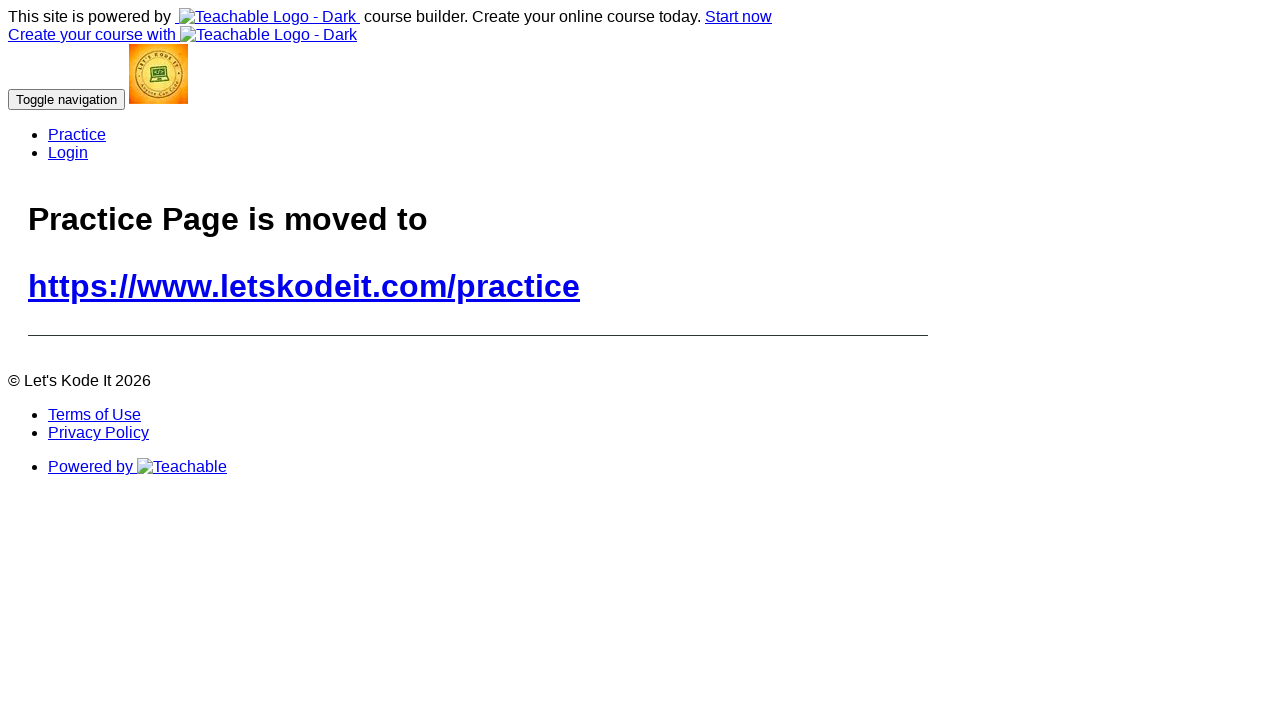

Performed Select All keyboard shortcut (Ctrl+A)
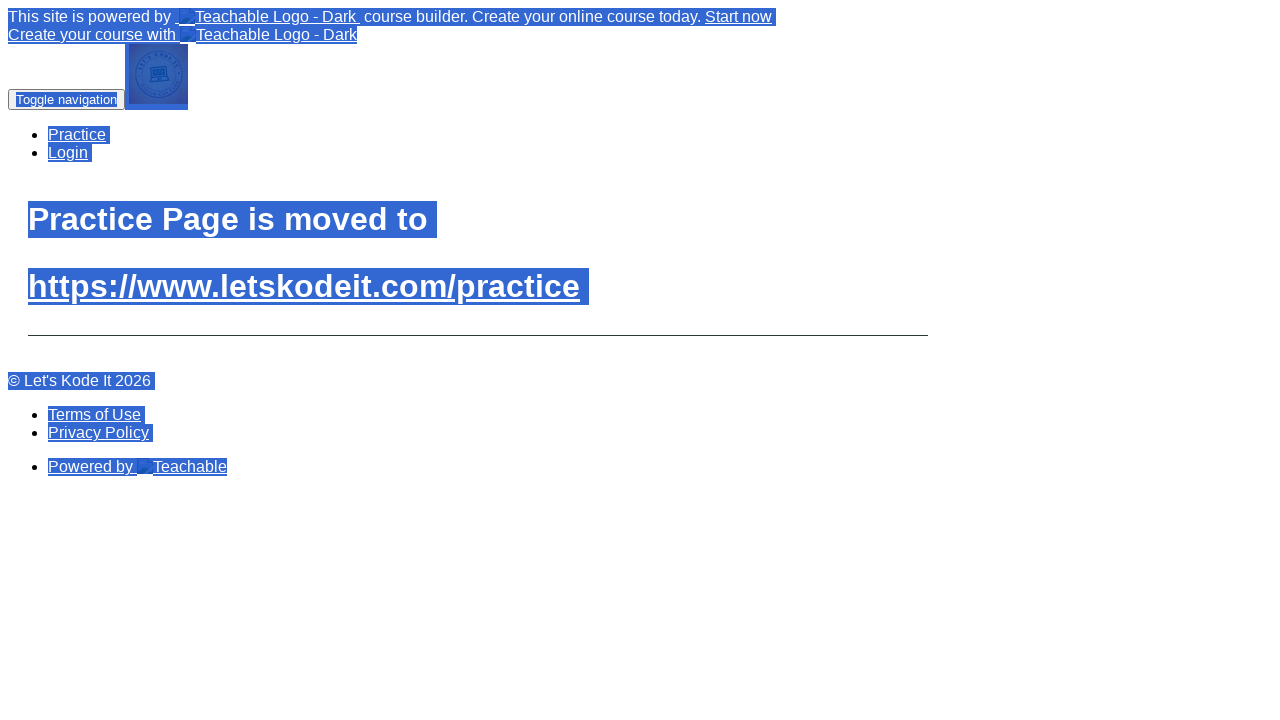

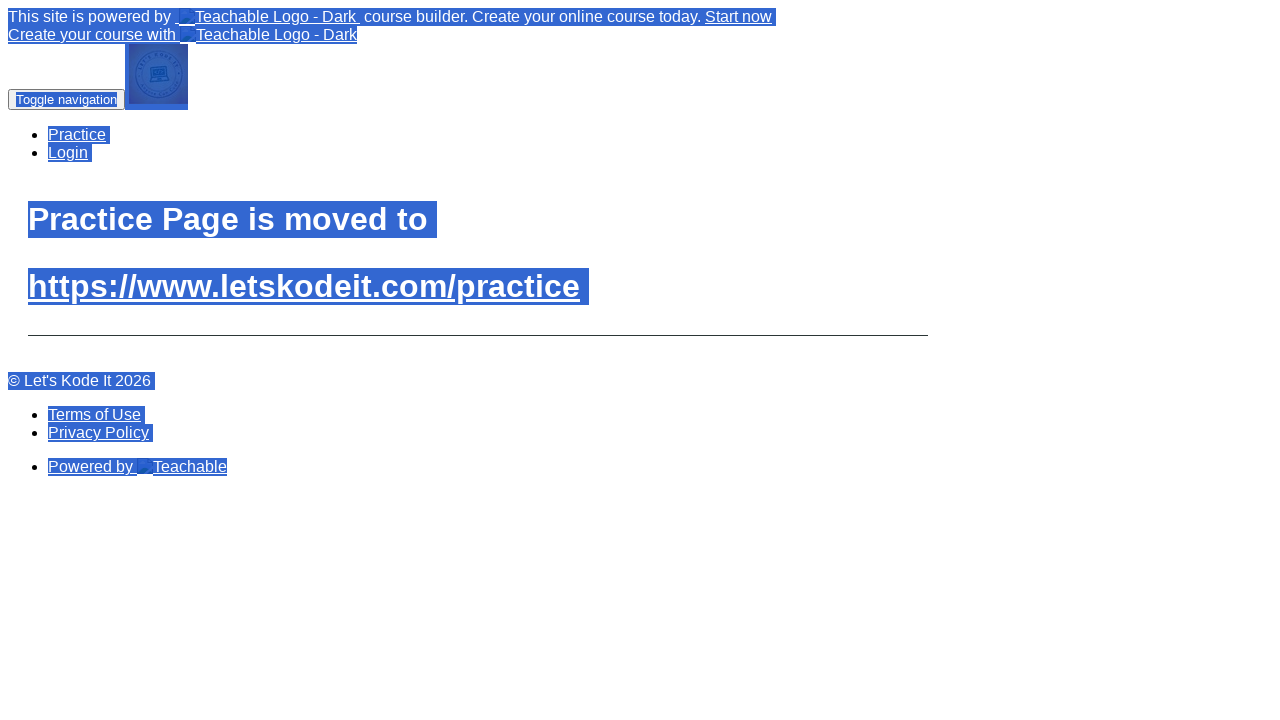